Tests selecting an option from the dropdown on the Web form page

Starting URL: https://bonigarcia.dev/selenium-webdriver-java/

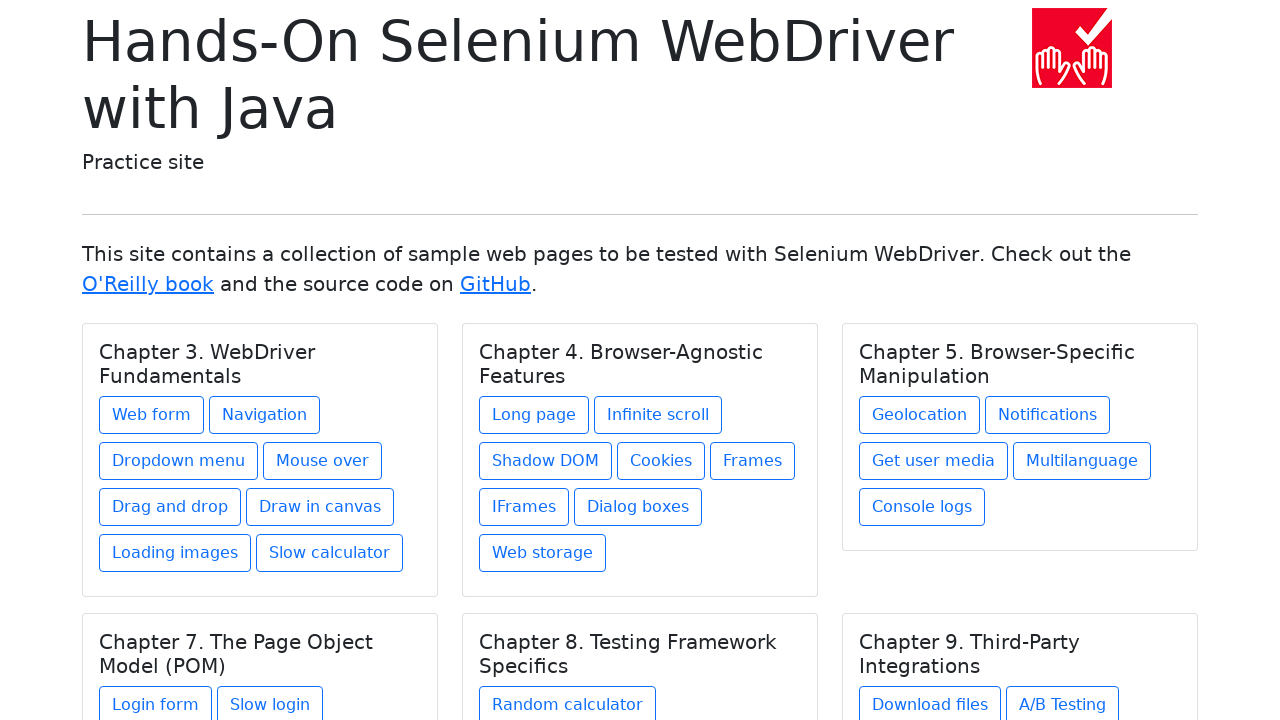

Clicked the Web form link at (152, 415) on text=Web form
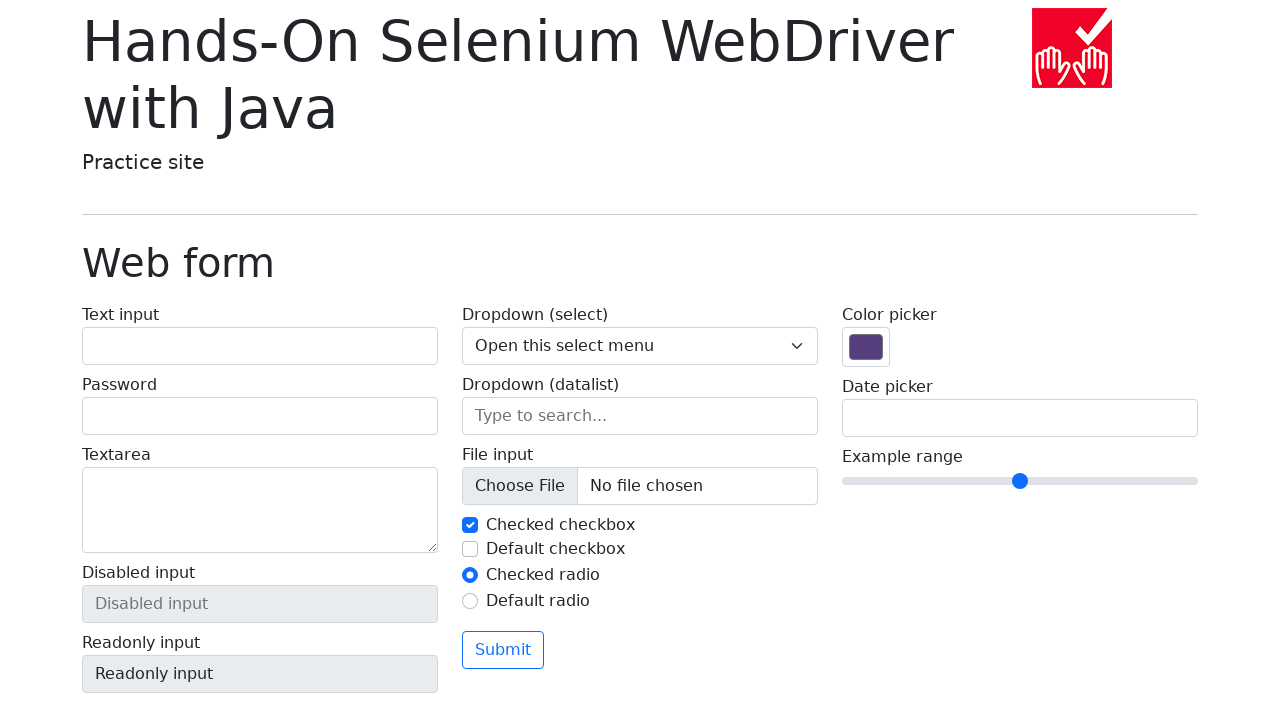

Selected option 'Two' from the dropdown menu on select[name='my-select']
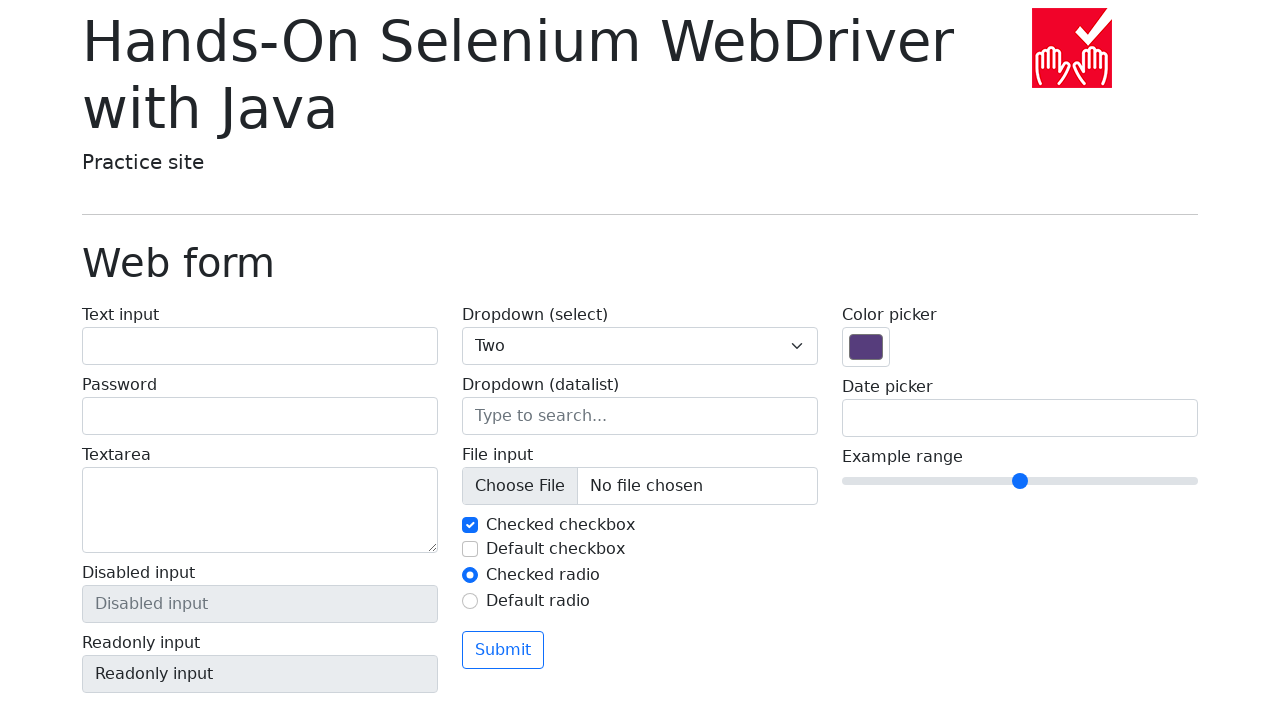

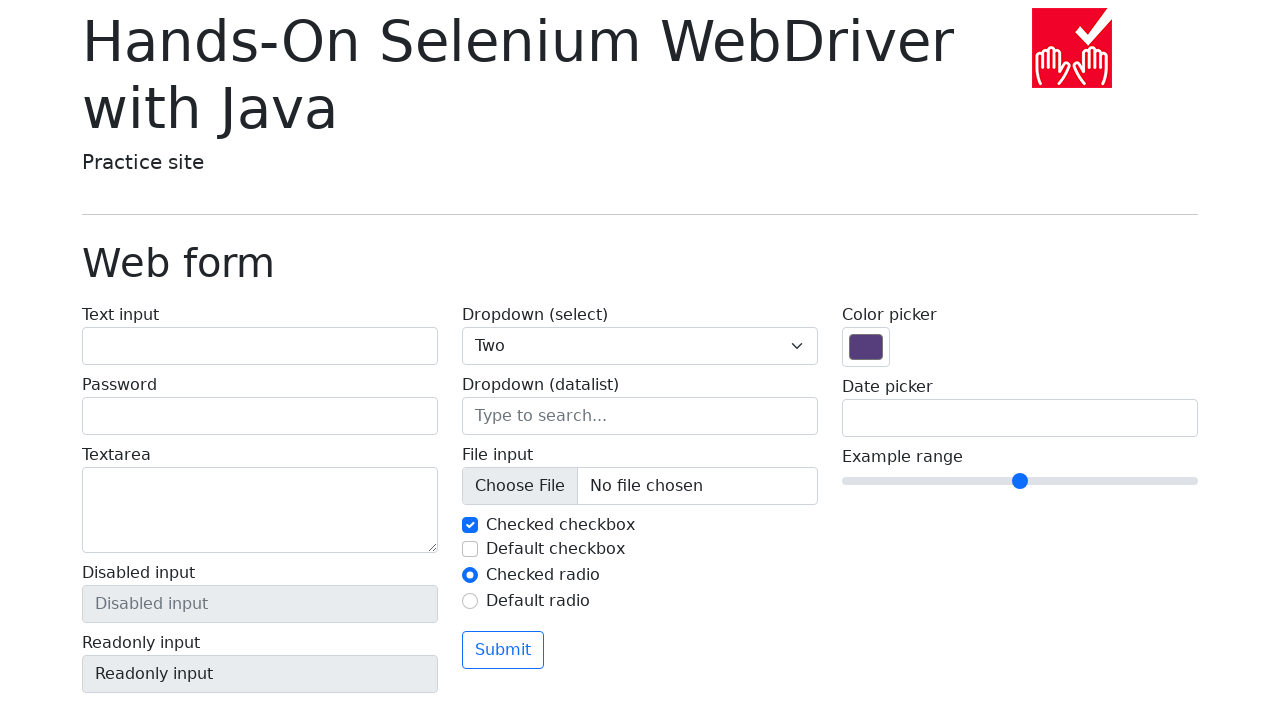